Tests checkbox functionality by clicking all checkboxes on the page to select them, then clicking again to deselect them, verifying the state after each action

Starting URL: https://rahulshettyacademy.com/AutomationPractice/

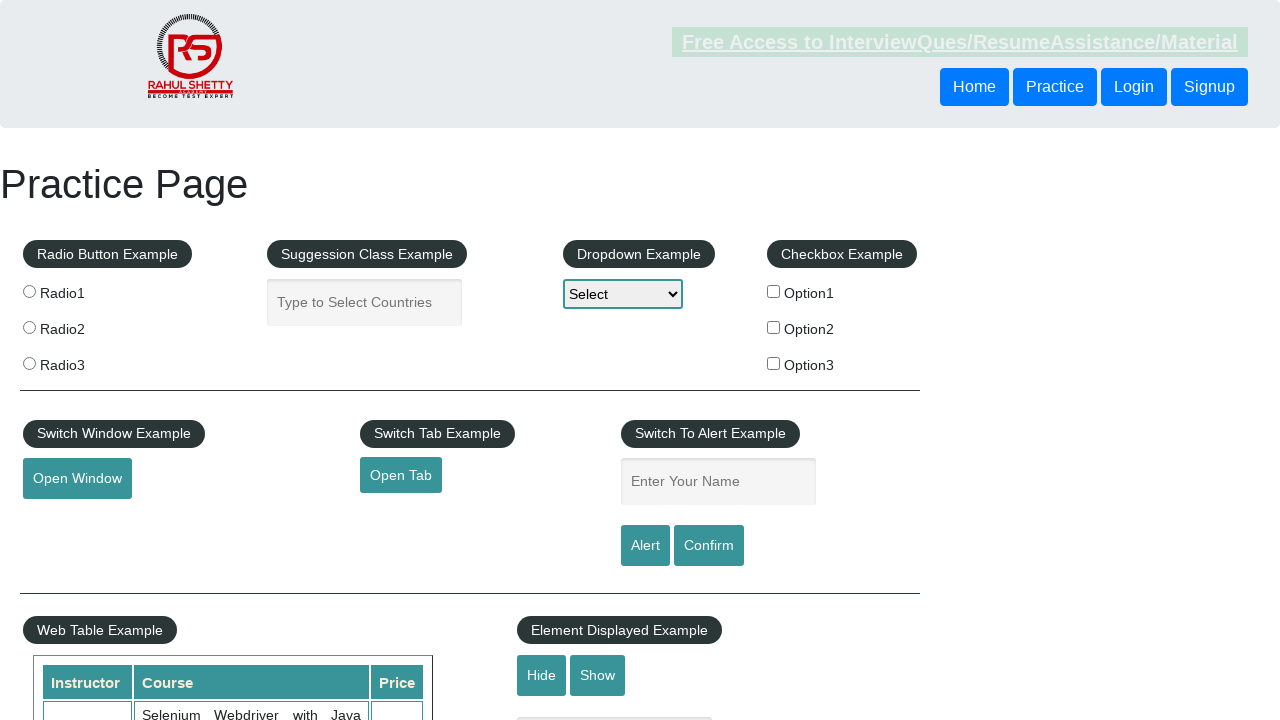

Navigated to AutomationPractice page
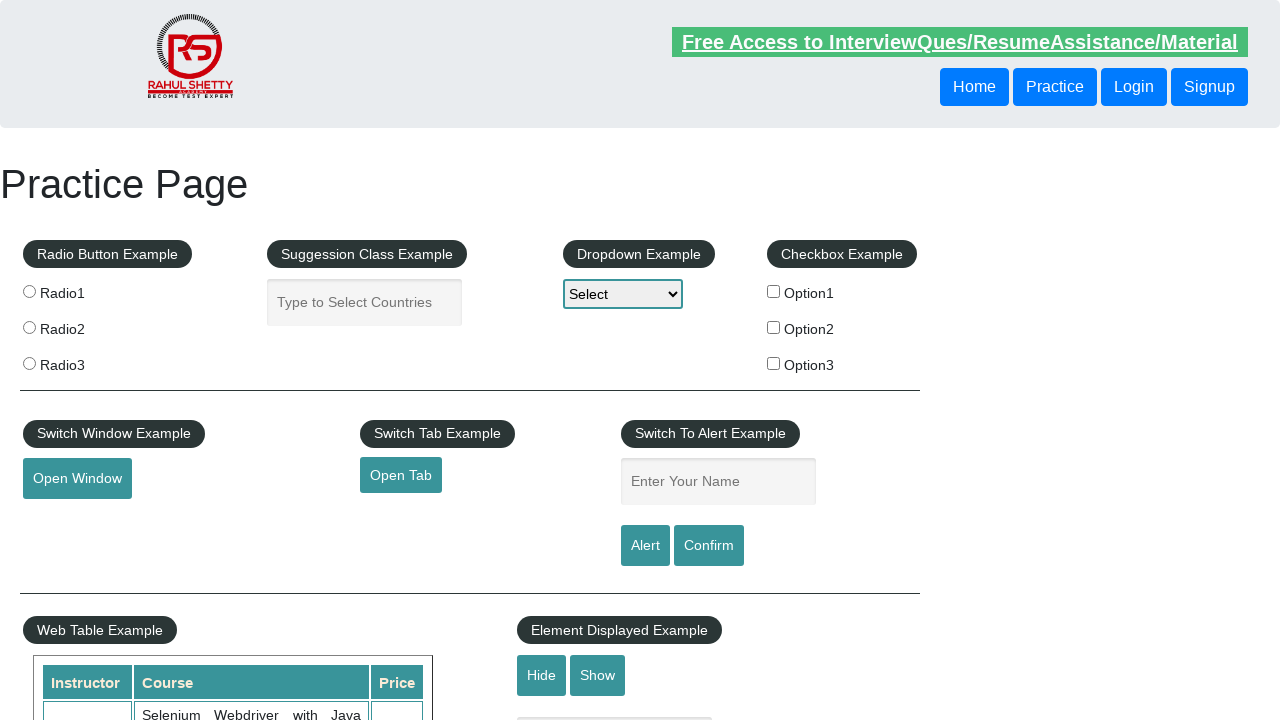

Located all checkboxes on the page
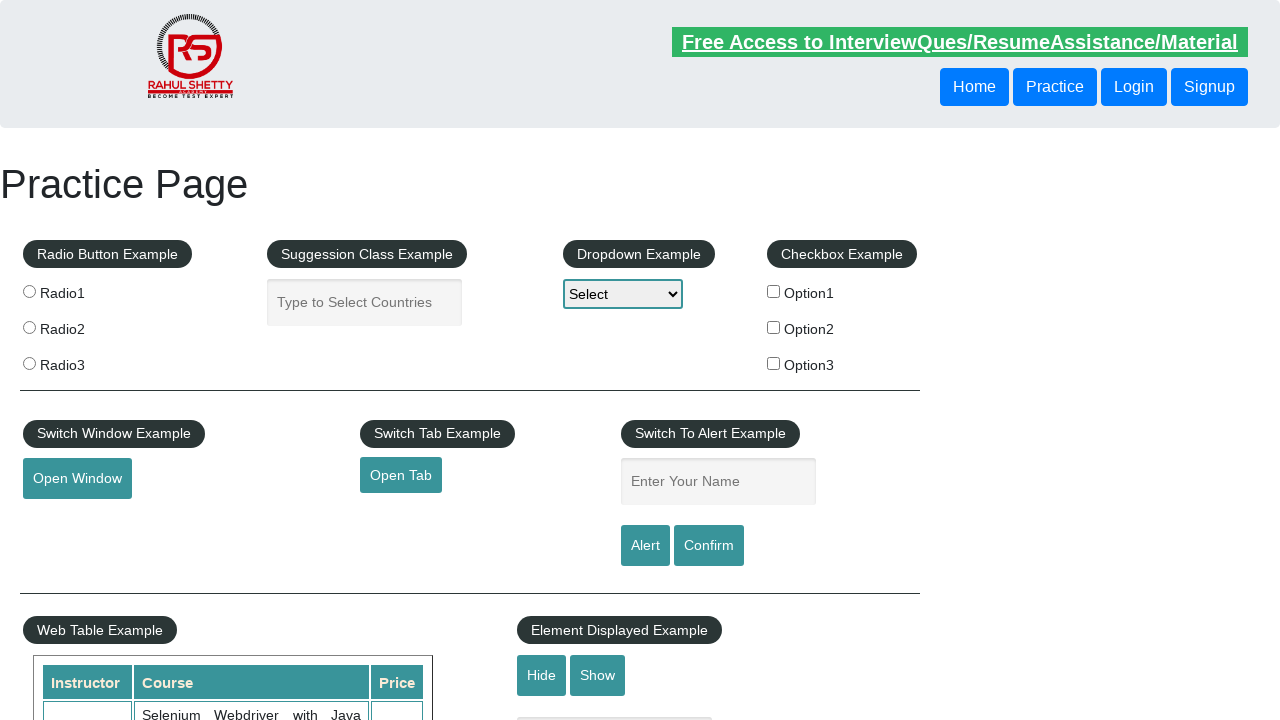

Clicked checkbox to select it at (774, 291) on input[type='checkbox'] >> nth=0
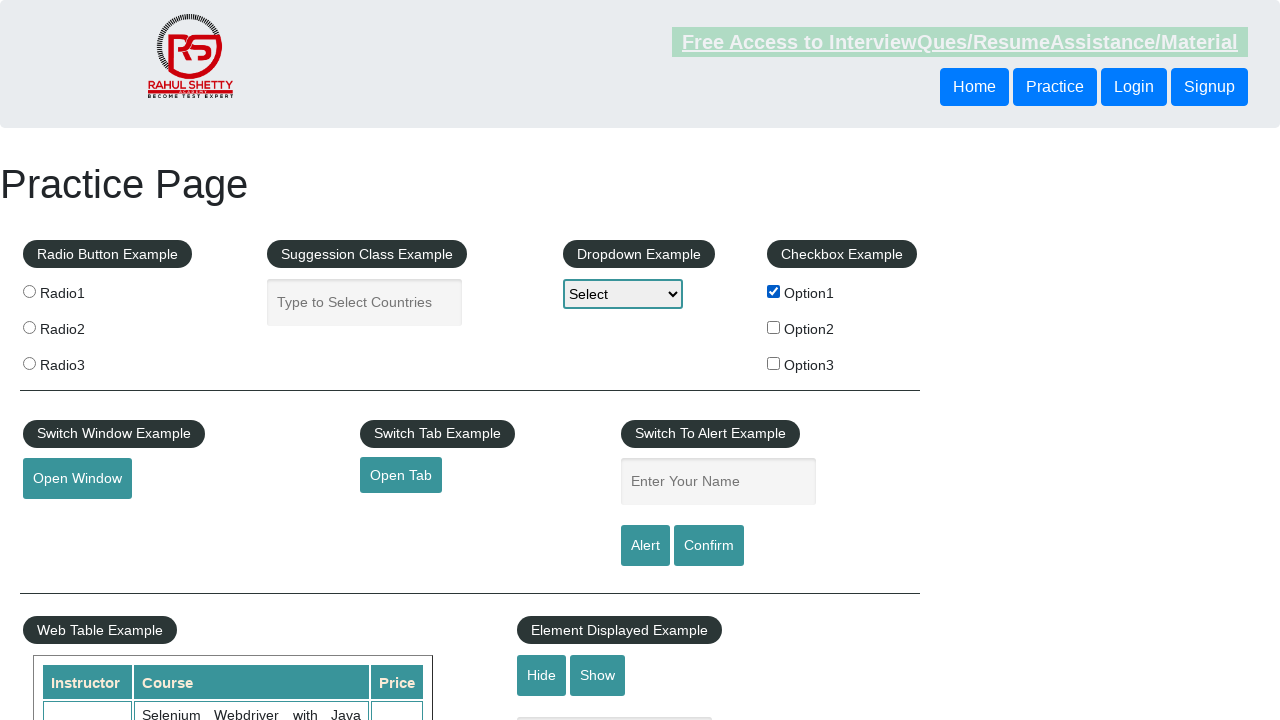

Verified checkbox is selected
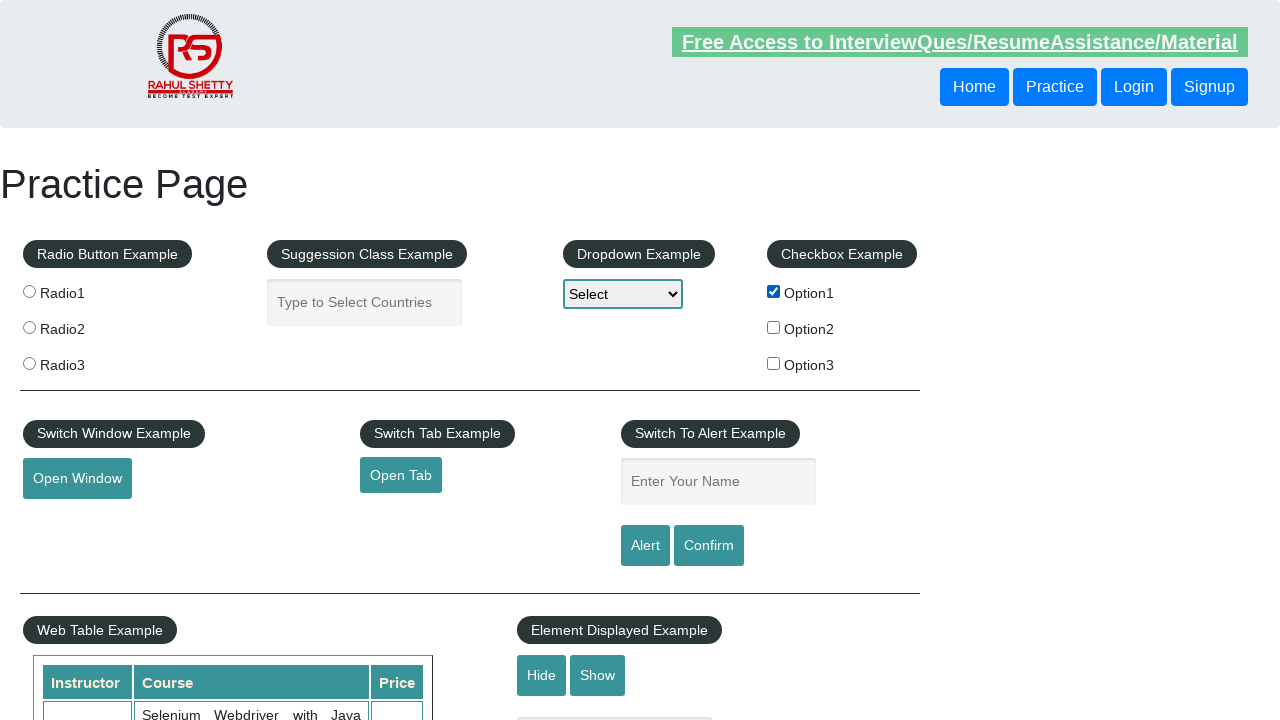

Clicked checkbox to deselect it at (774, 291) on input[type='checkbox'] >> nth=0
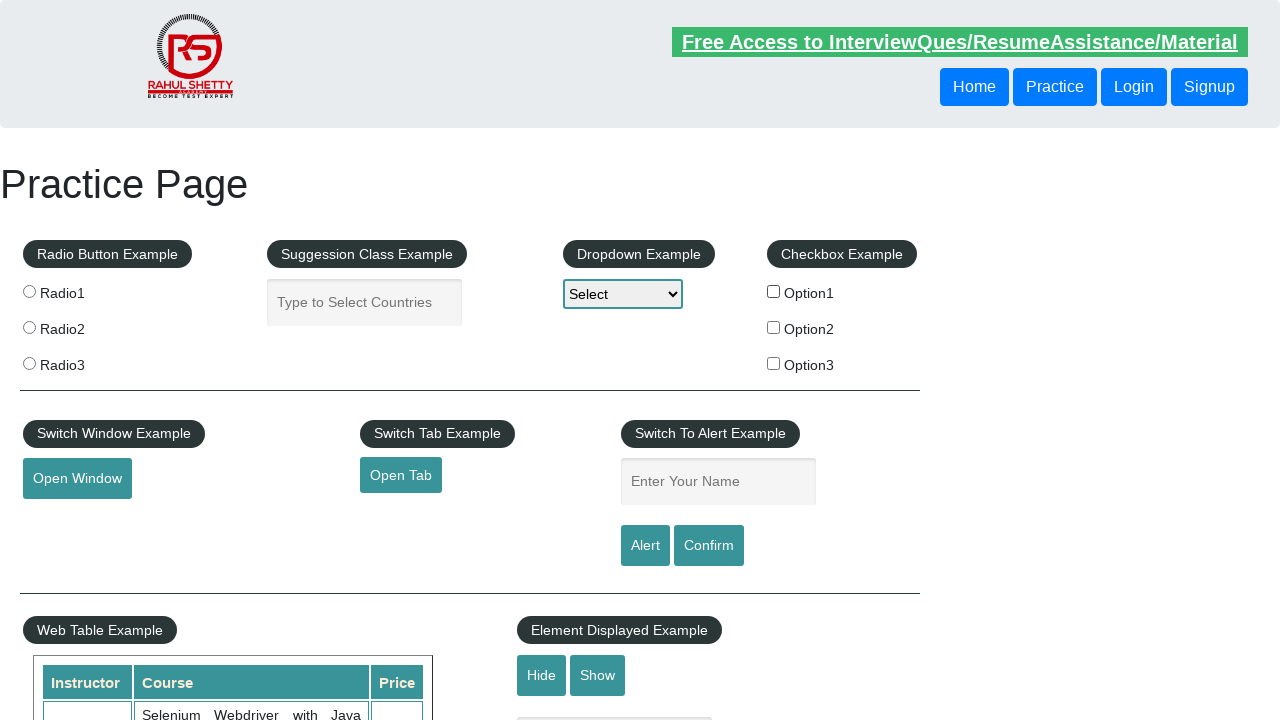

Verified checkbox is deselected
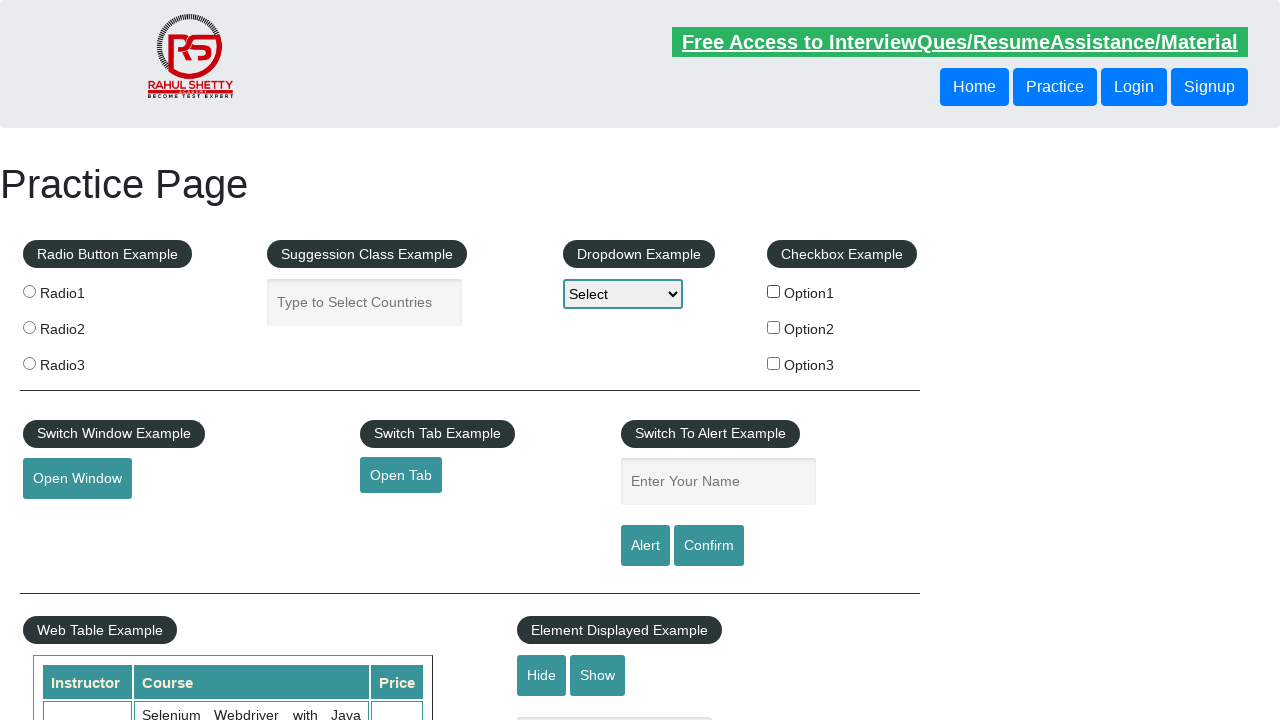

Clicked checkbox to select it at (774, 327) on input[type='checkbox'] >> nth=1
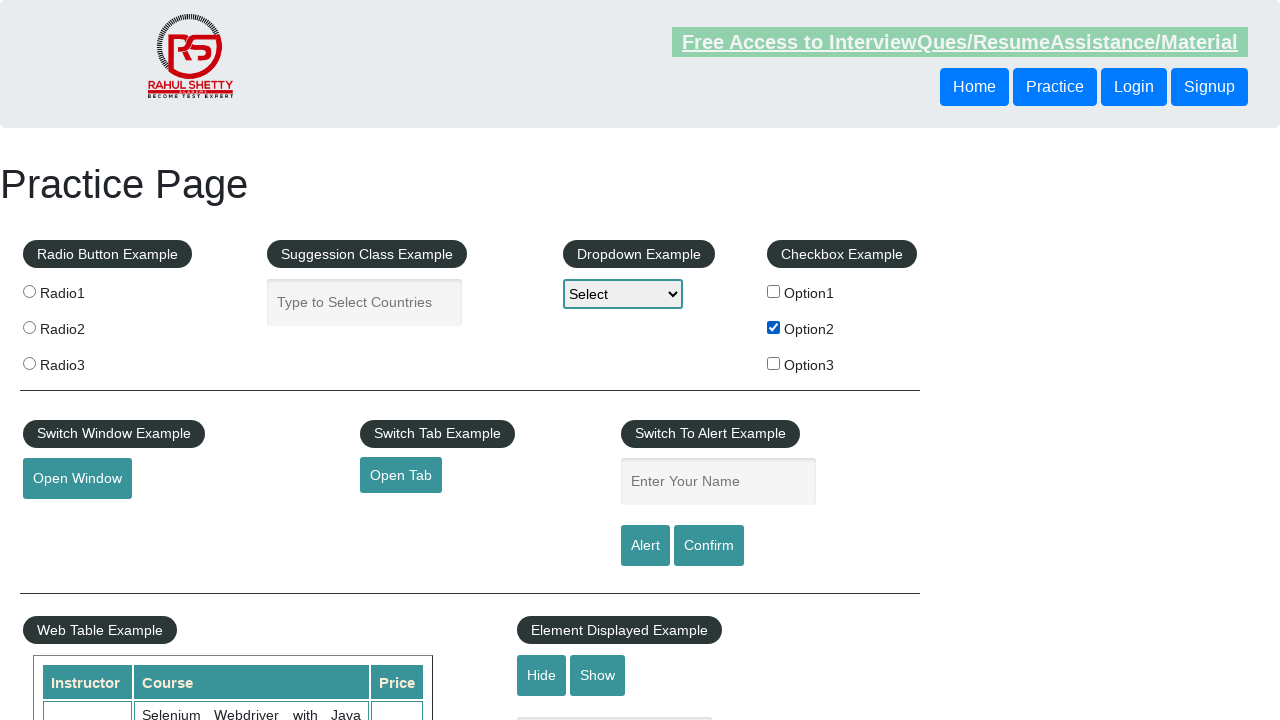

Verified checkbox is selected
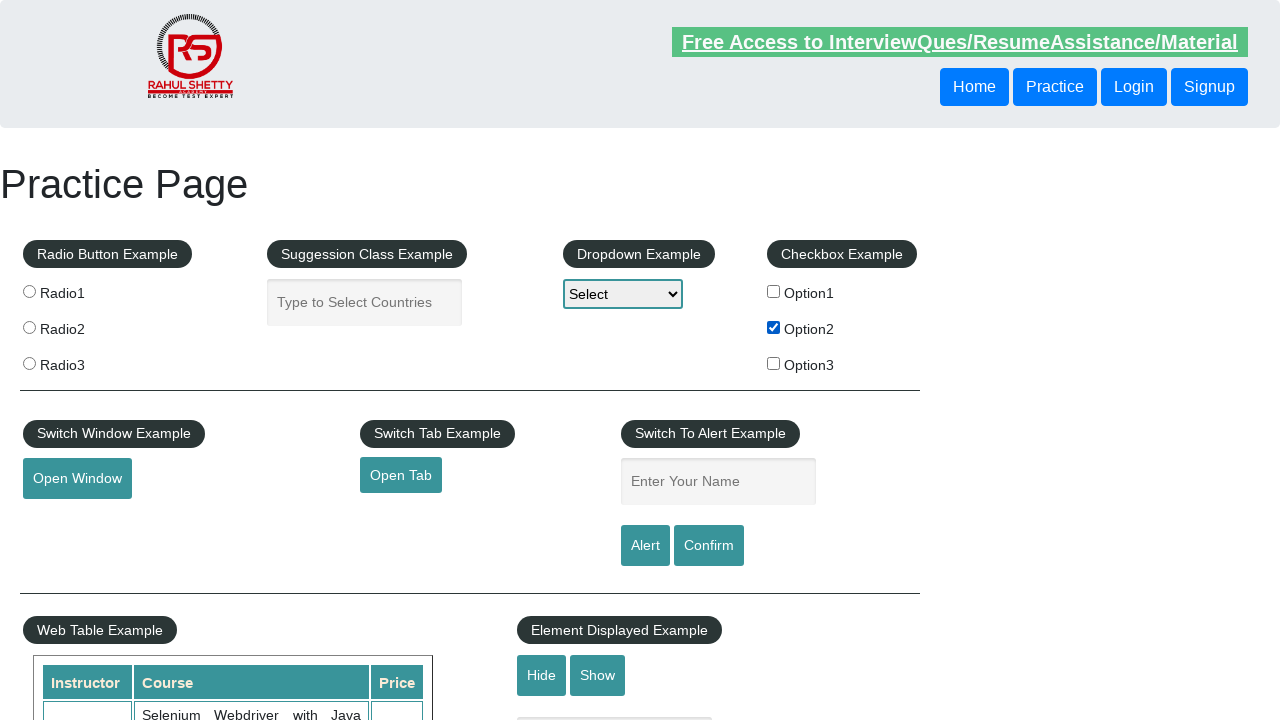

Clicked checkbox to deselect it at (774, 327) on input[type='checkbox'] >> nth=1
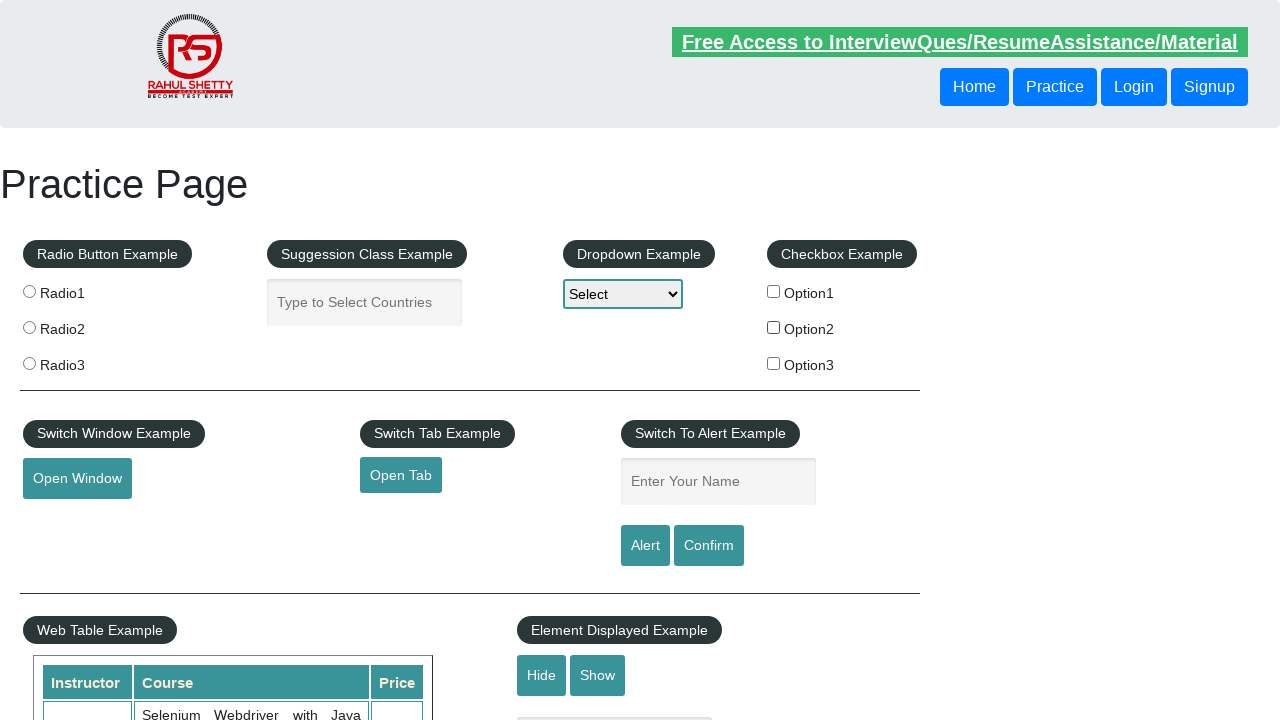

Verified checkbox is deselected
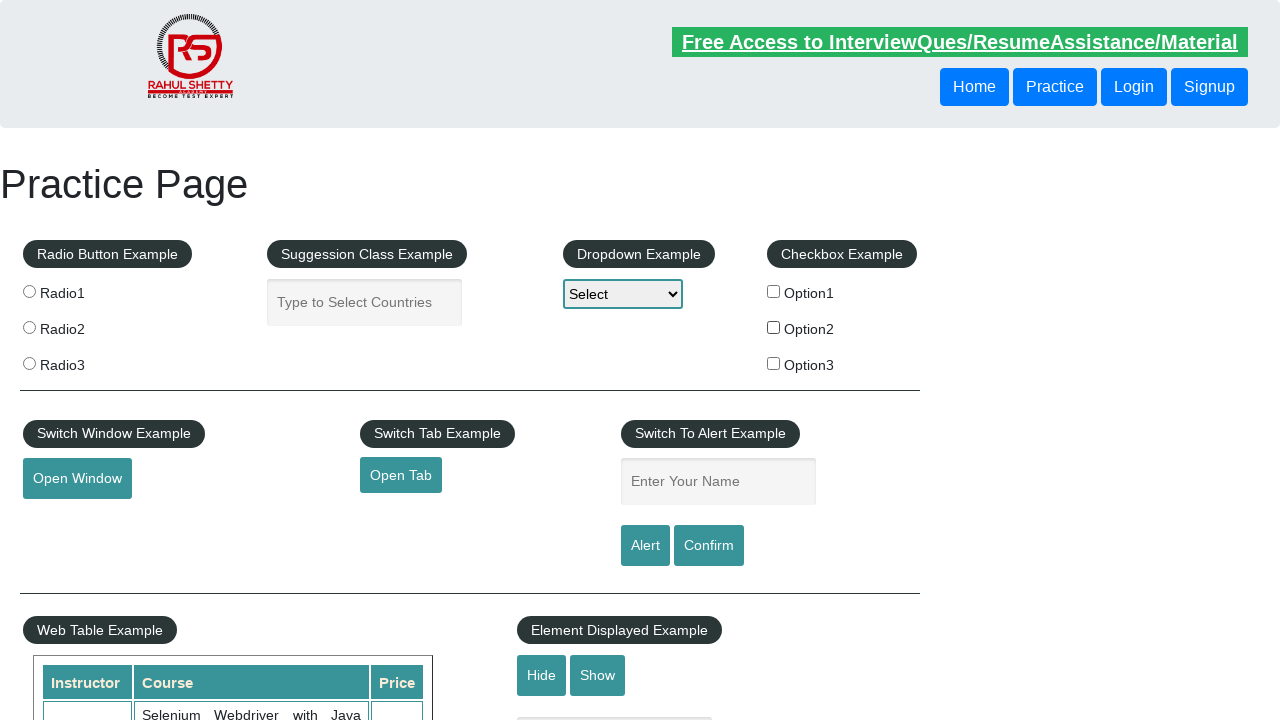

Clicked checkbox to select it at (774, 363) on input[type='checkbox'] >> nth=2
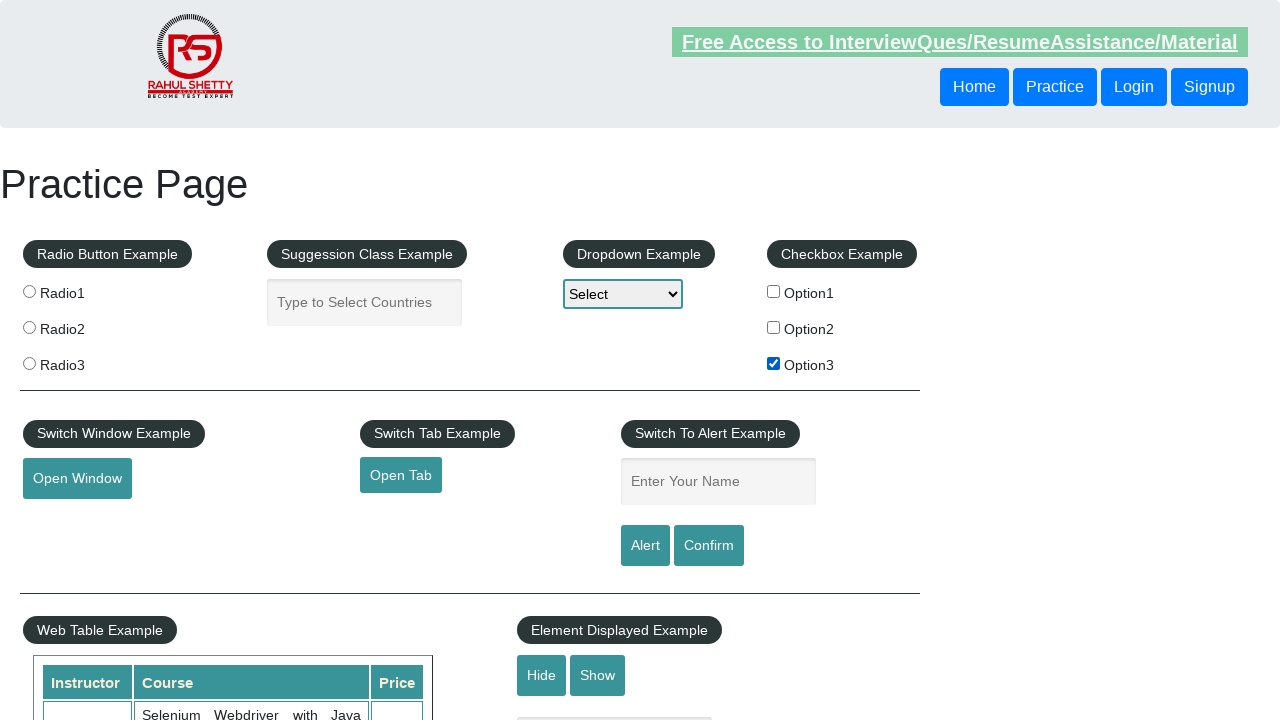

Verified checkbox is selected
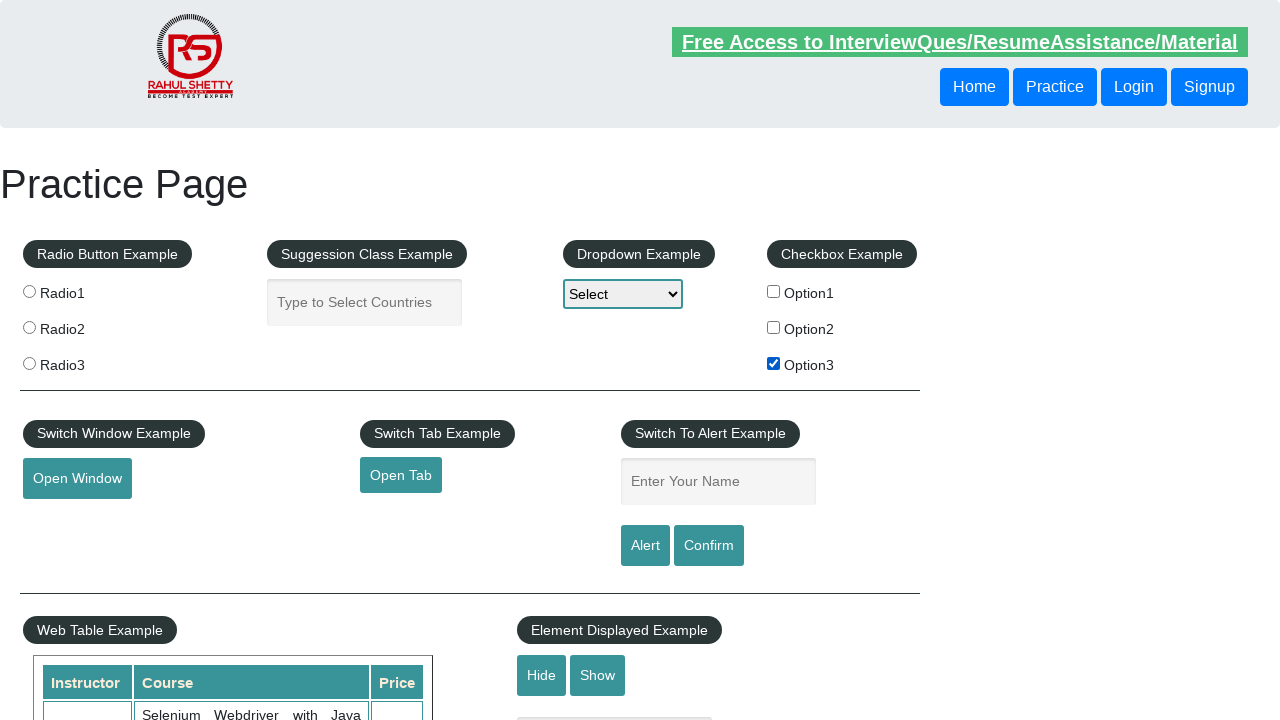

Clicked checkbox to deselect it at (774, 363) on input[type='checkbox'] >> nth=2
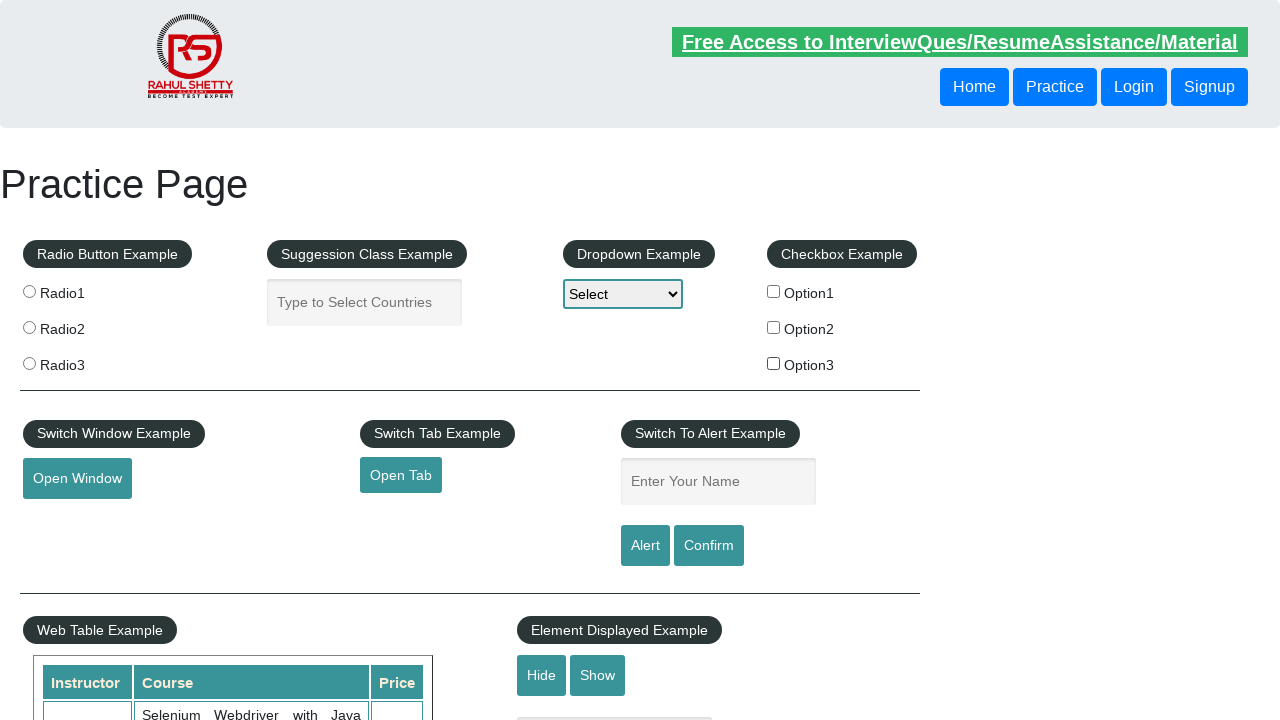

Verified checkbox is deselected
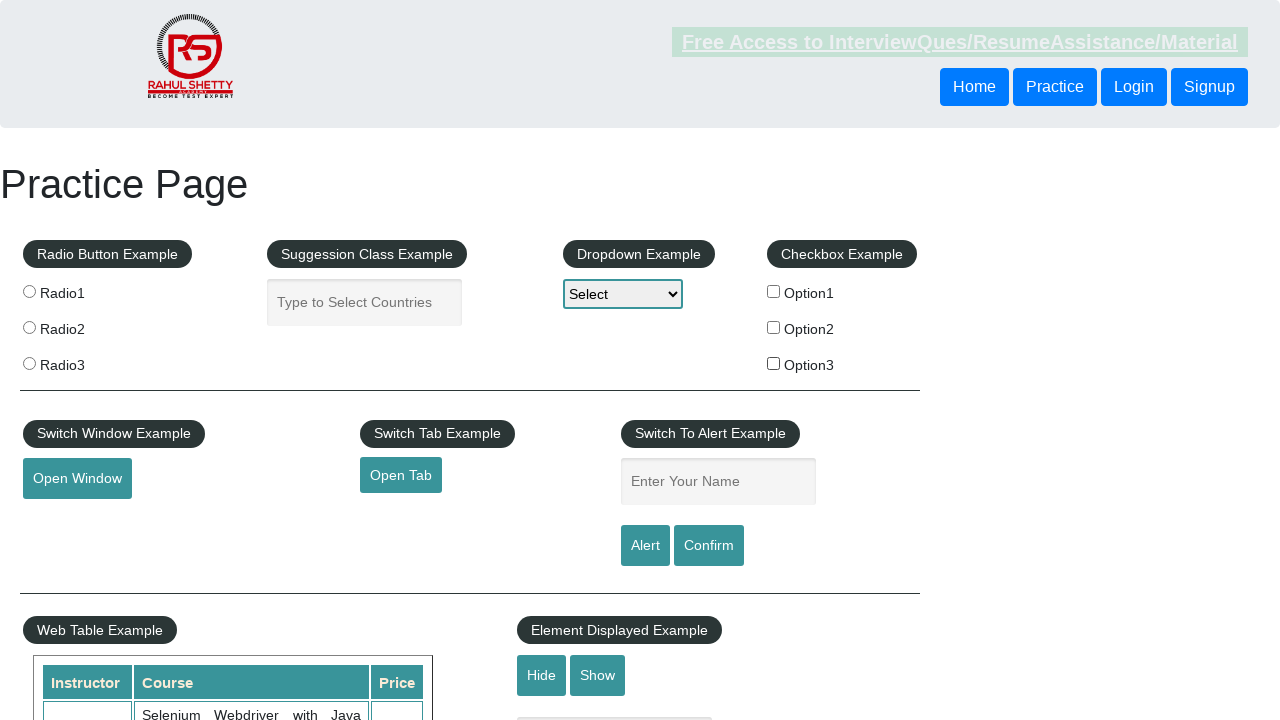

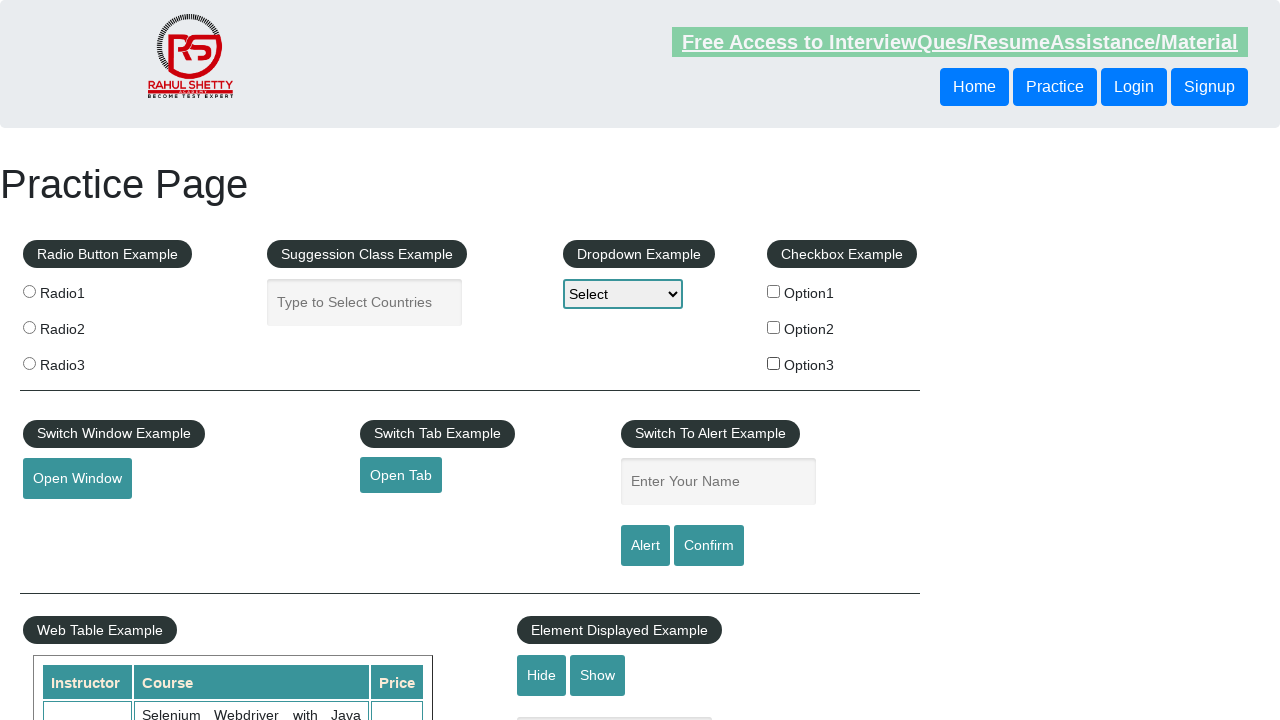